Tests dynamic properties page by waiting for a button to become enabled and then clicking it

Starting URL: https://demoqa.com/dynamic-properties

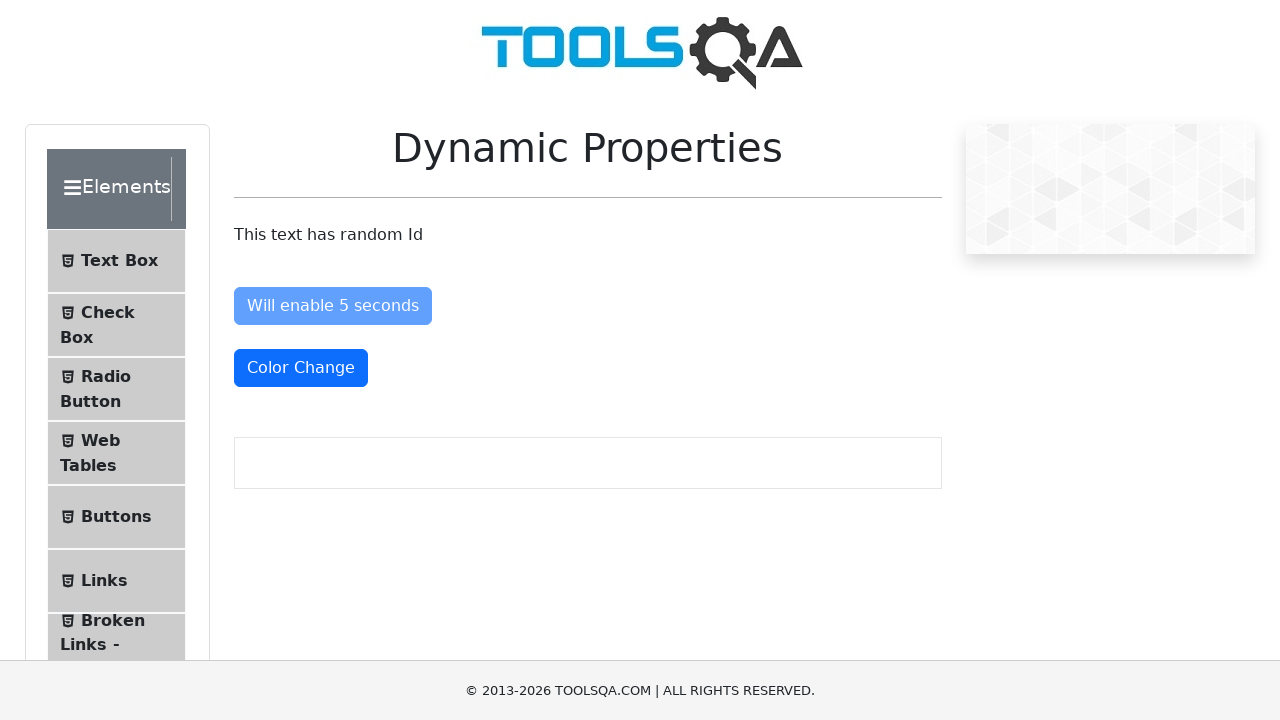

Waited for button to become enabled after 5 seconds
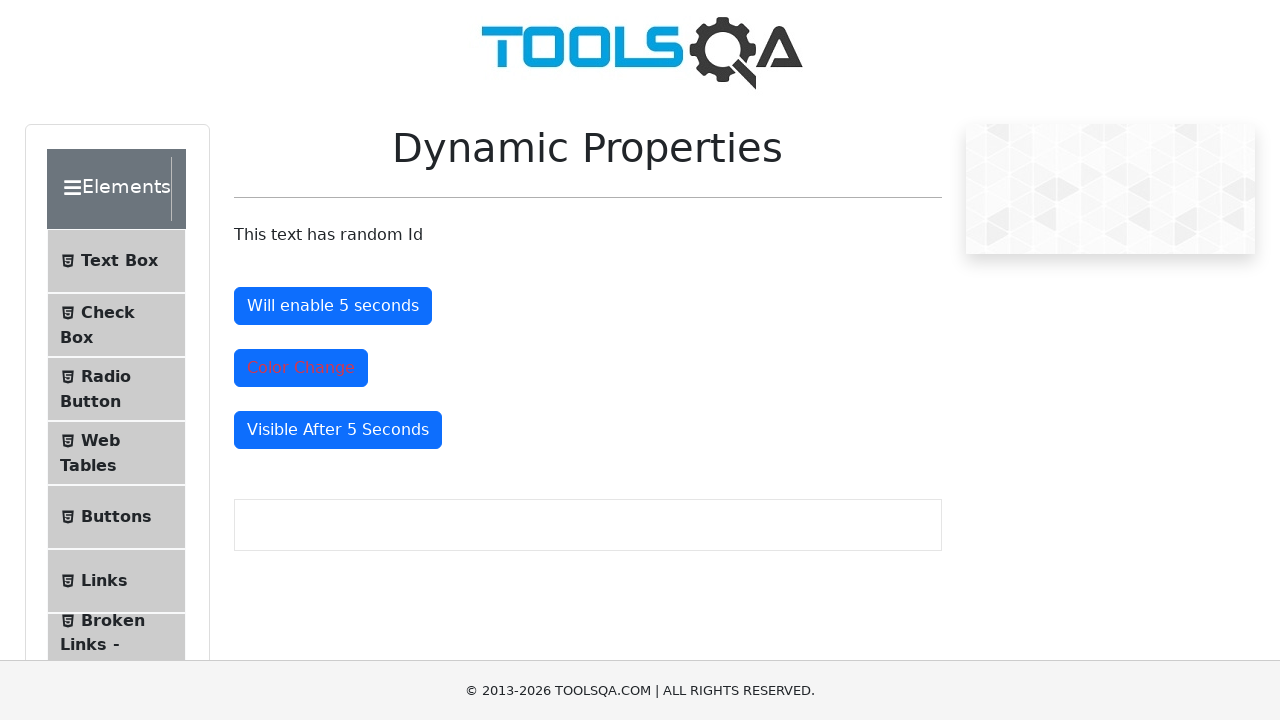

Clicked the enabled button at (333, 306) on #enableAfter
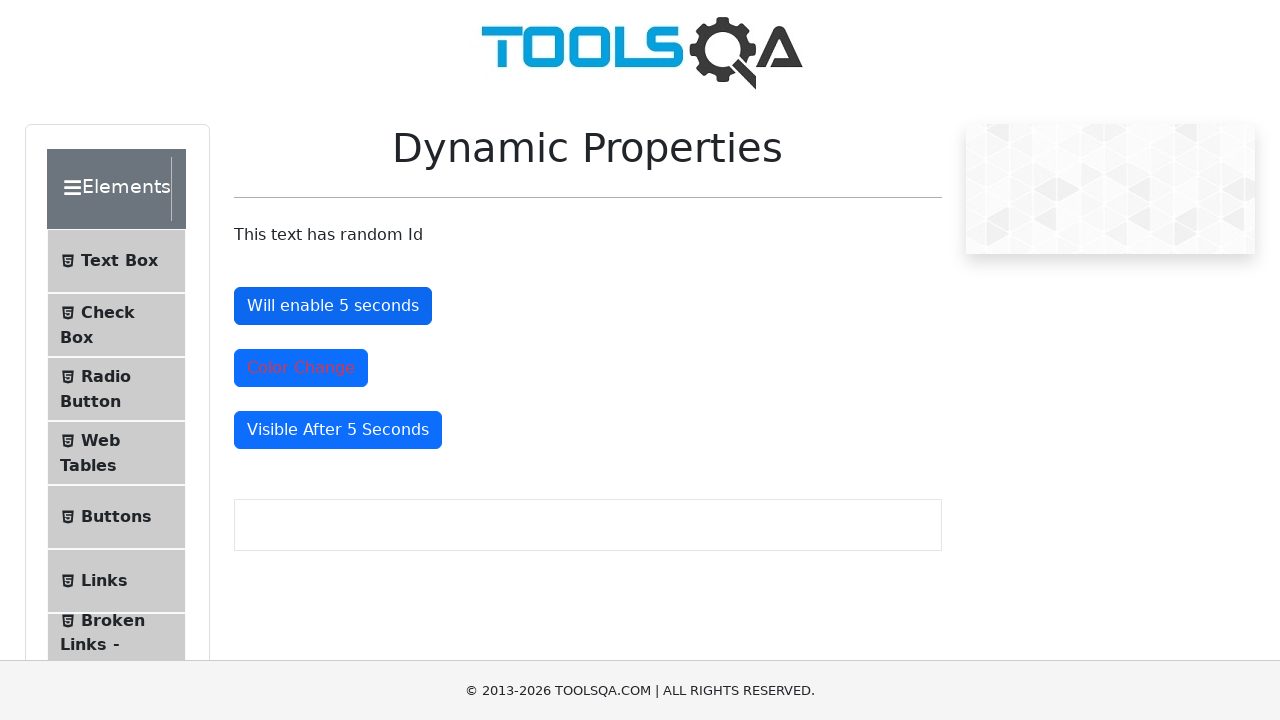

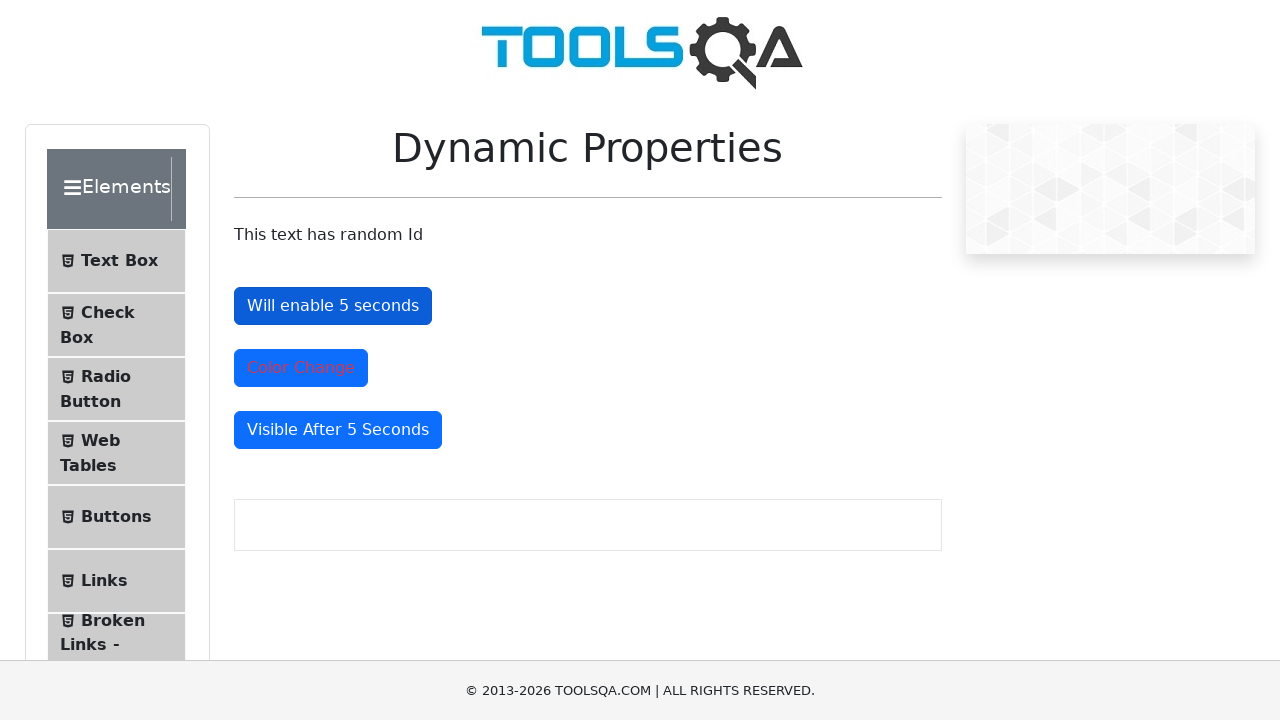